Tests prompt box alert by entering a name and dismissing/canceling the dialog.

Starting URL: https://demoqa.com/alerts

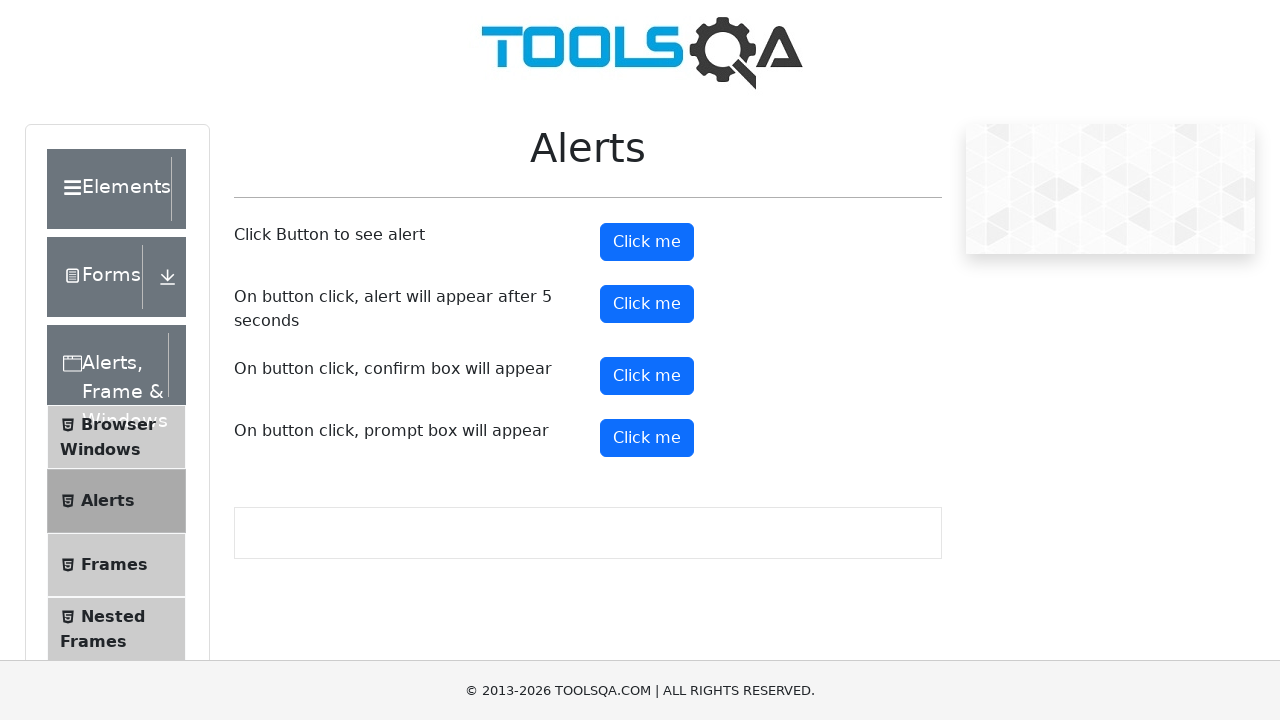

Set up dialog handler to dismiss prompt dialog
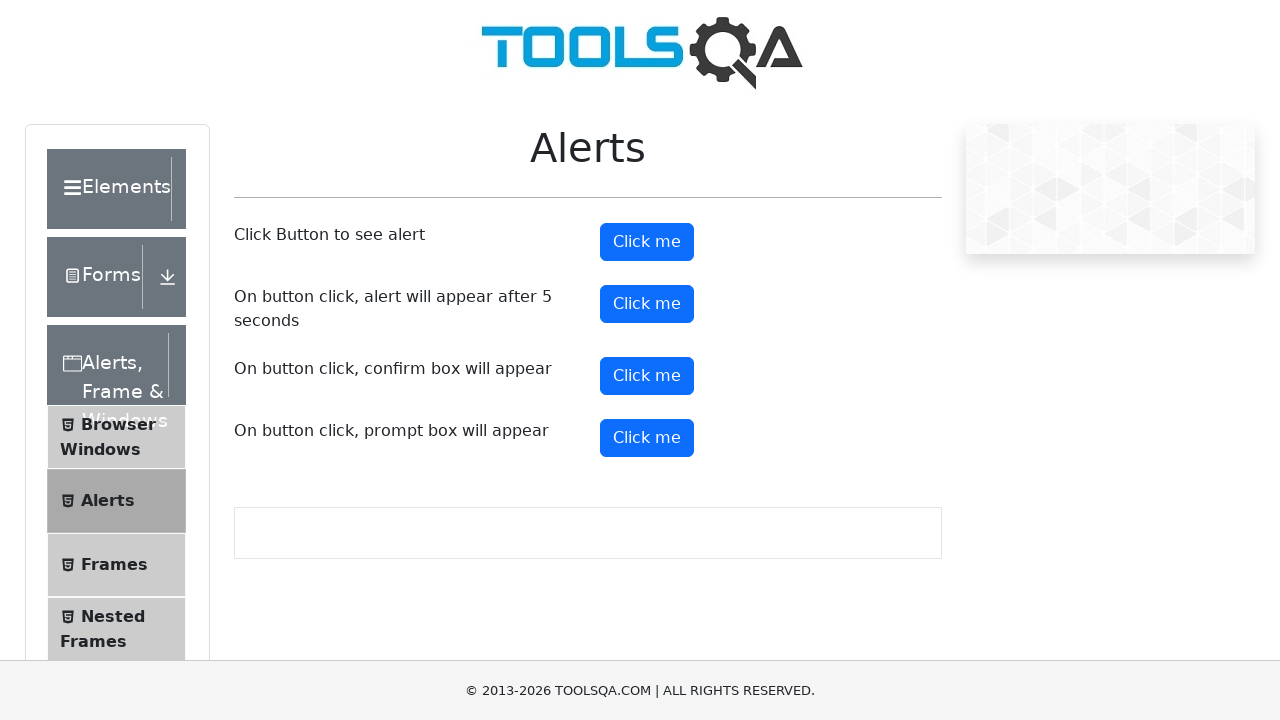

Clicked prompt button to open alert dialog at (647, 438) on #promtButton
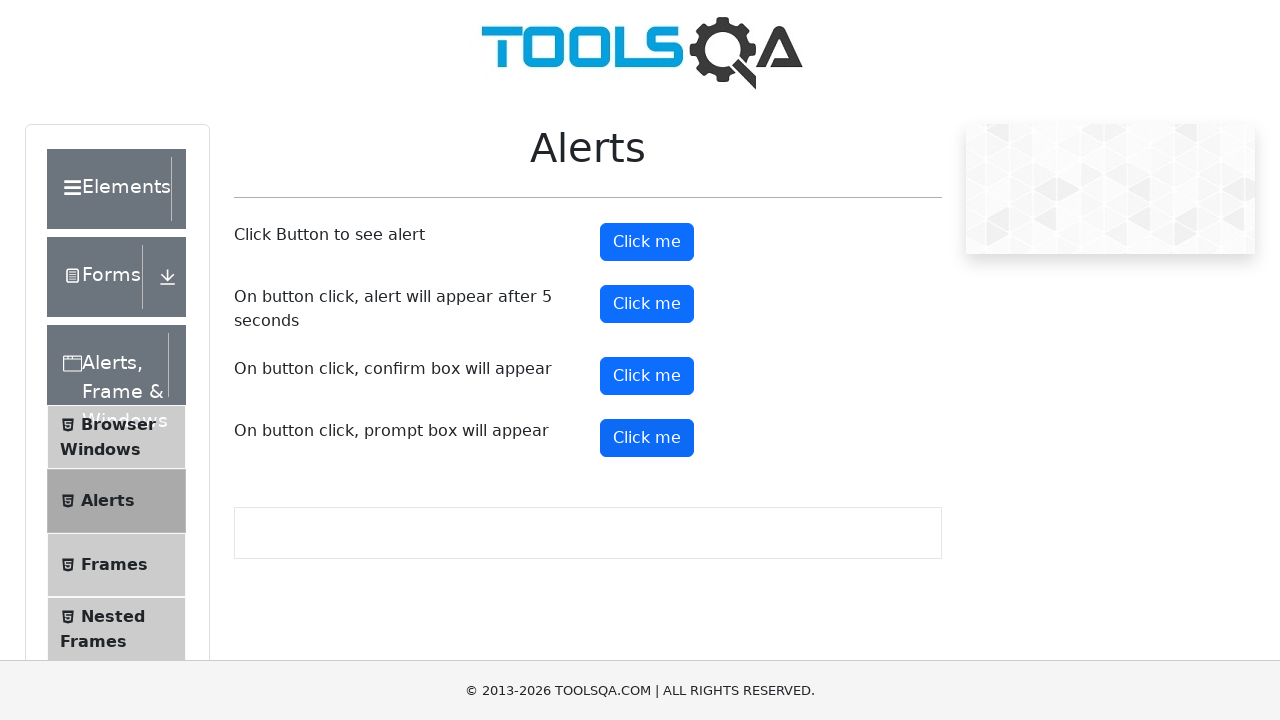

Waited for dialog to be dismissed
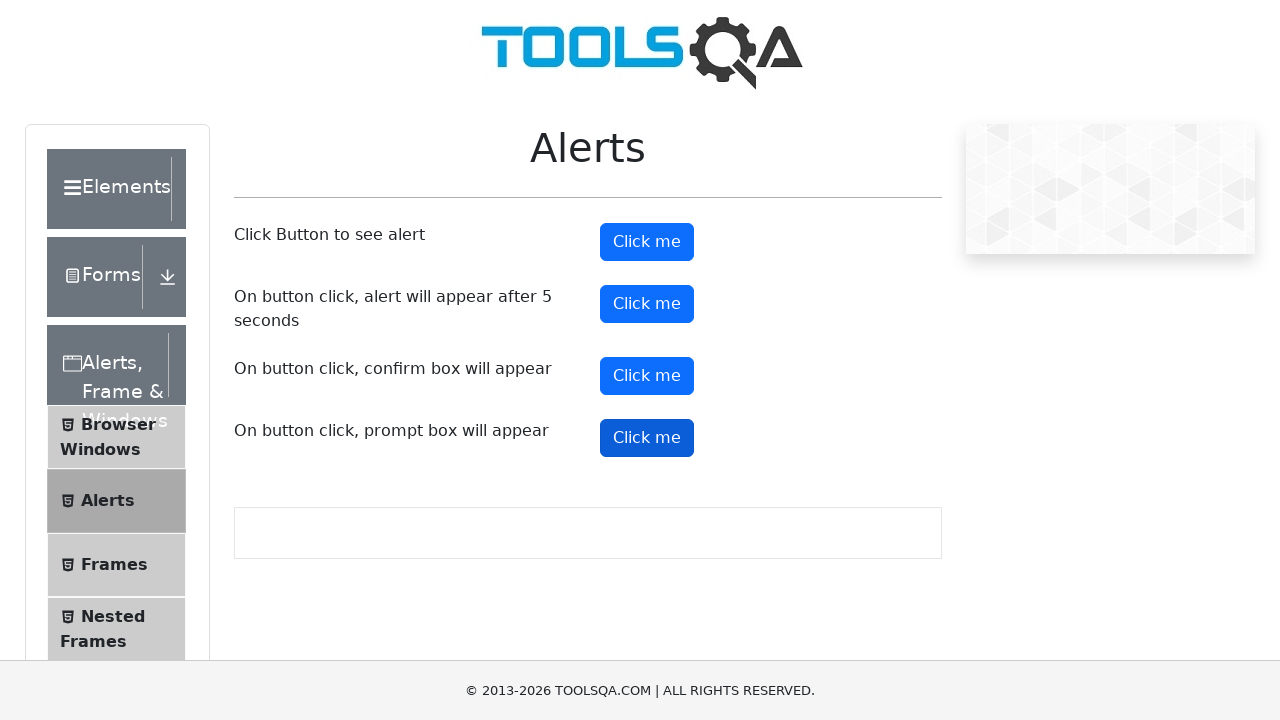

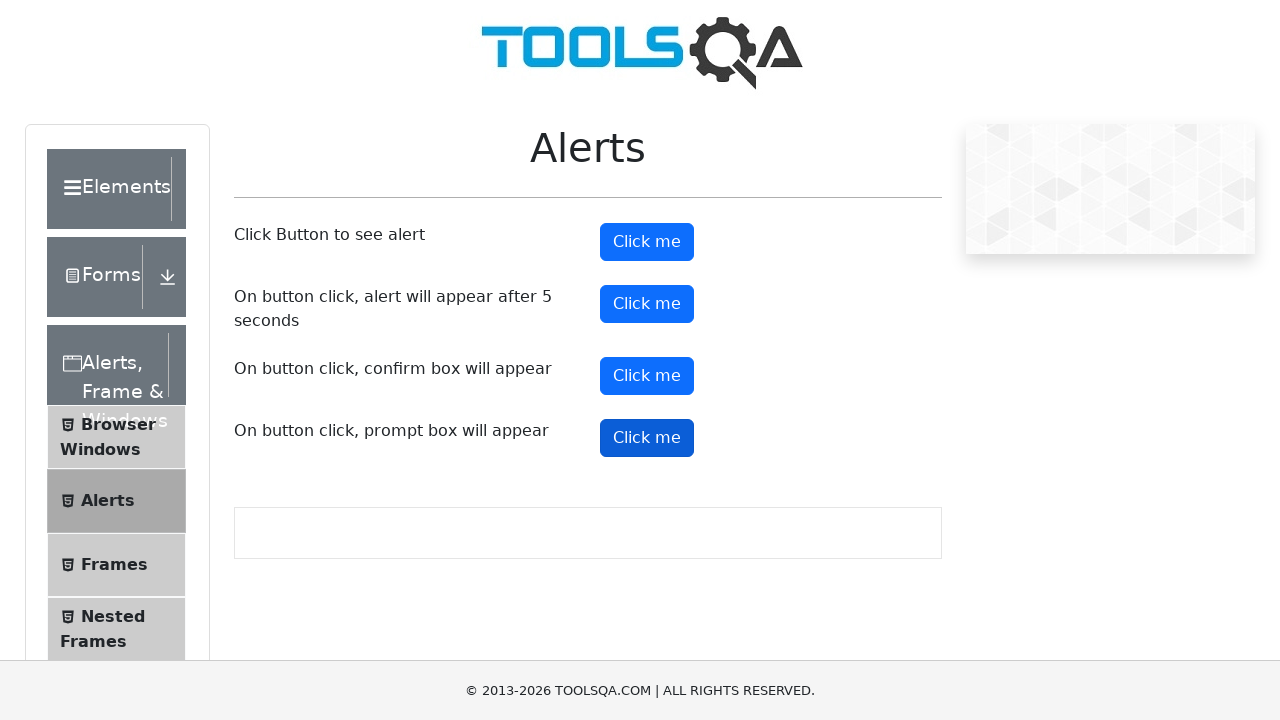